Tests visibility assertions by verifying an element is visible, clicking a hide button, and confirming the element becomes hidden

Starting URL: https://www.letskodeit.com/practice

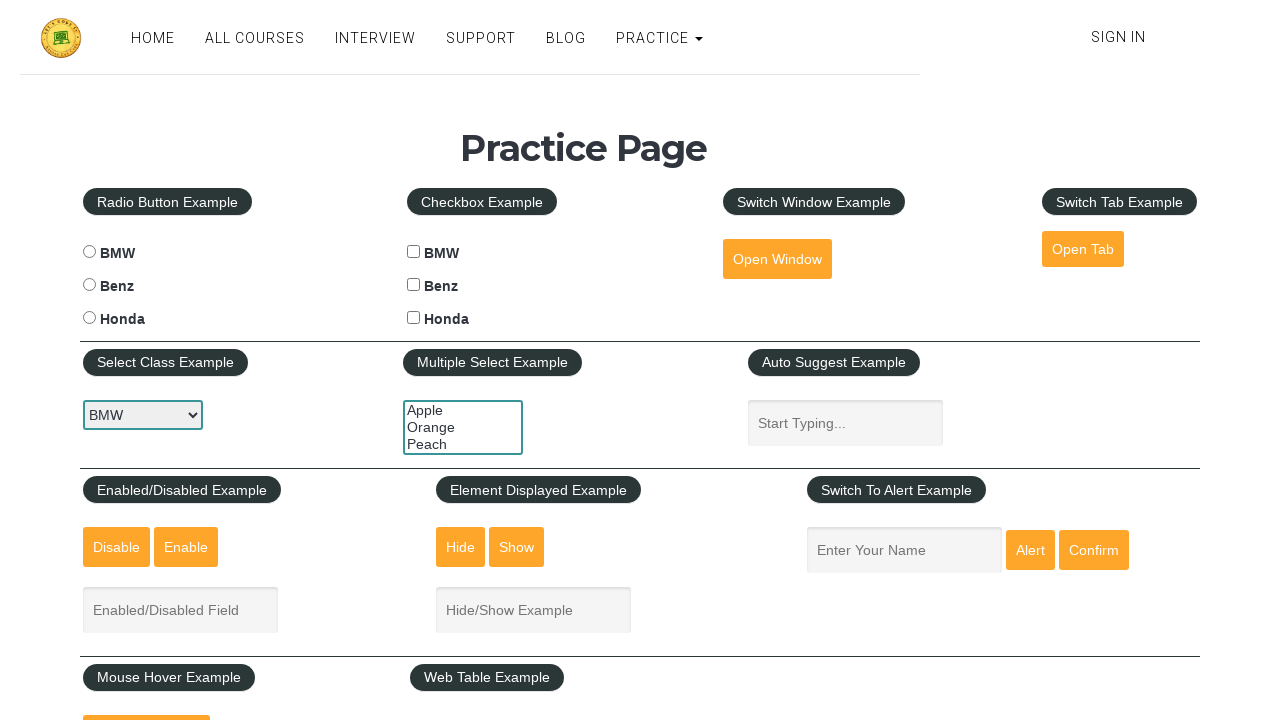

Verified that the text element is visible
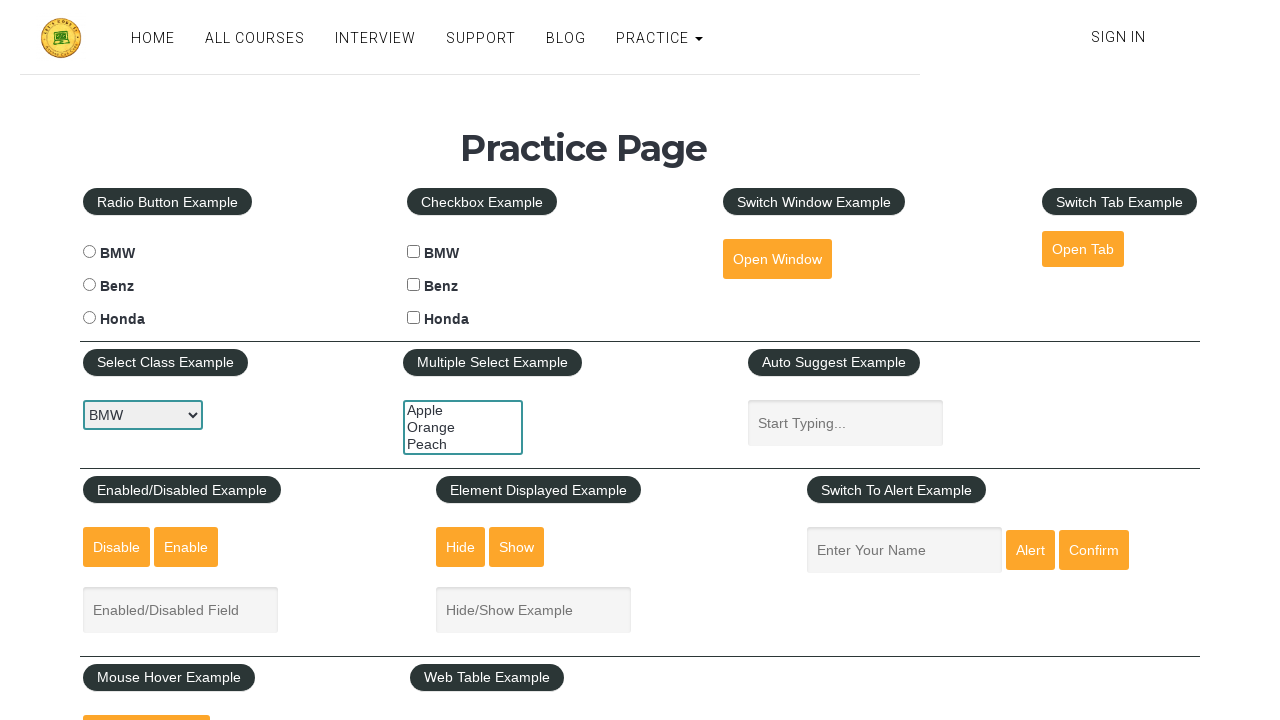

Clicked the hide textbox button at (461, 547) on #hide-textbox
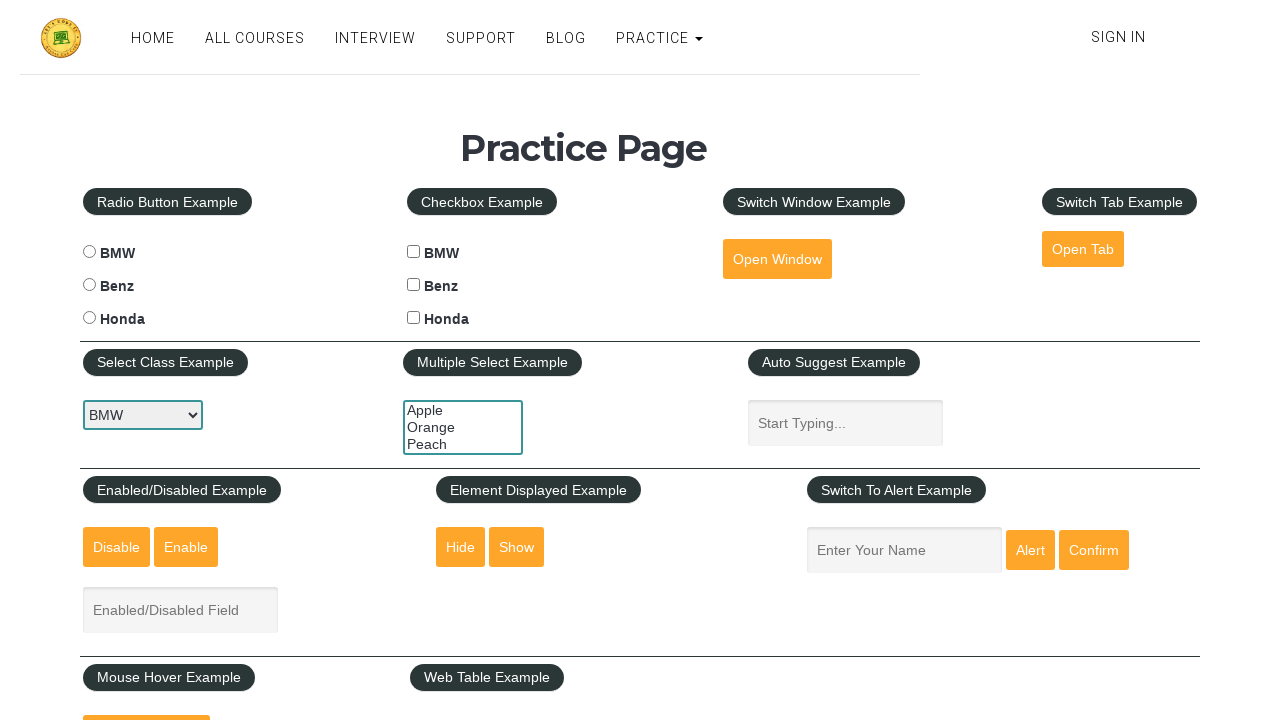

Verified that the text element is now hidden
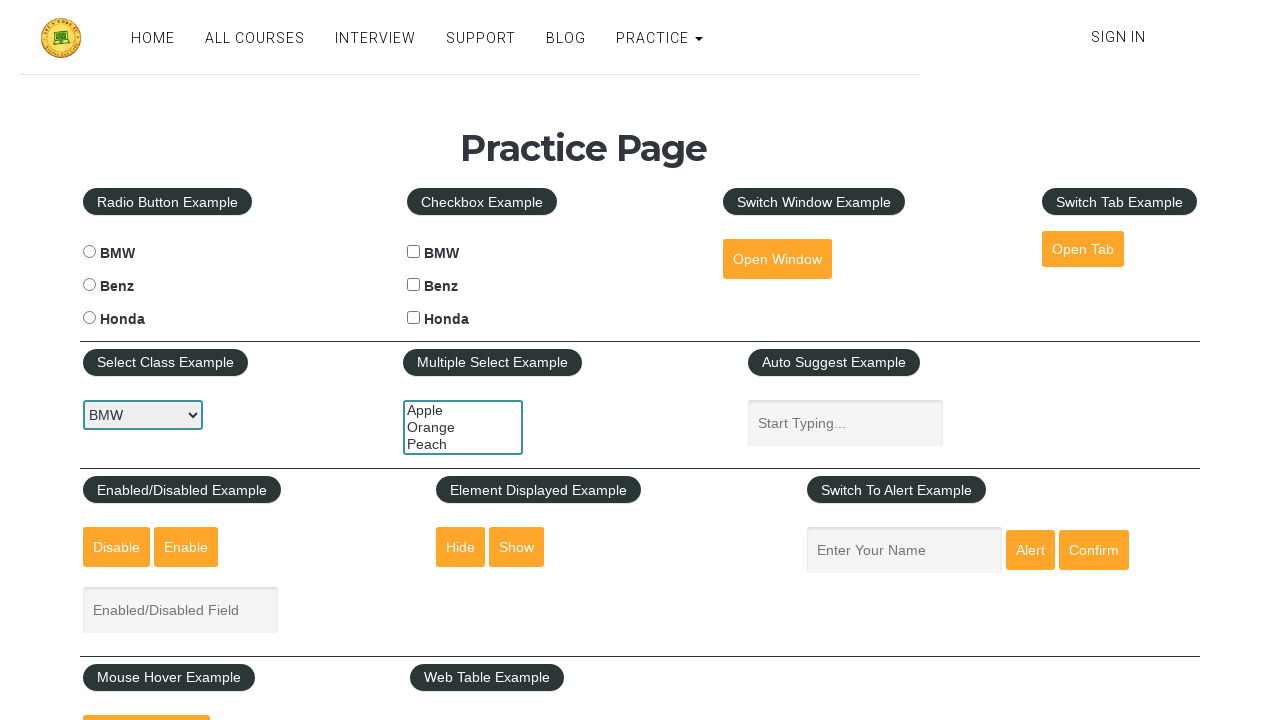

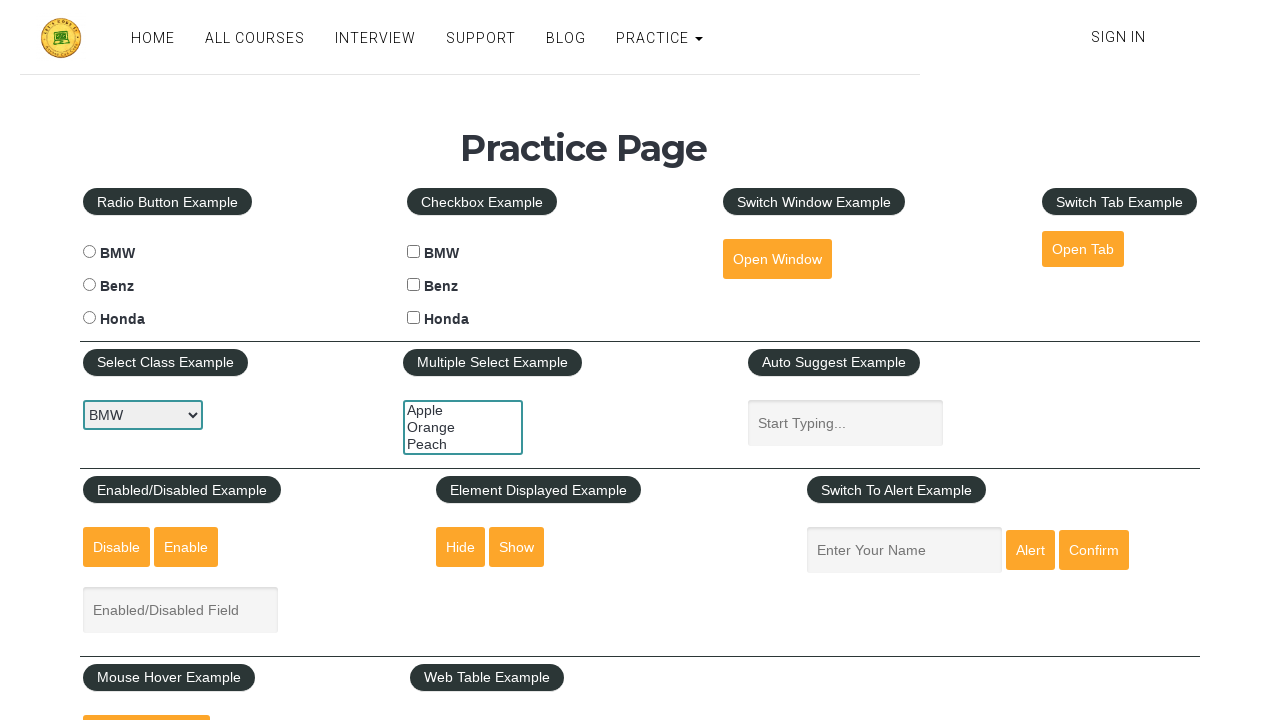